Tests that the page title of the homepage equals the expected value "Главная"

Starting URL: https://kinosfera.info/

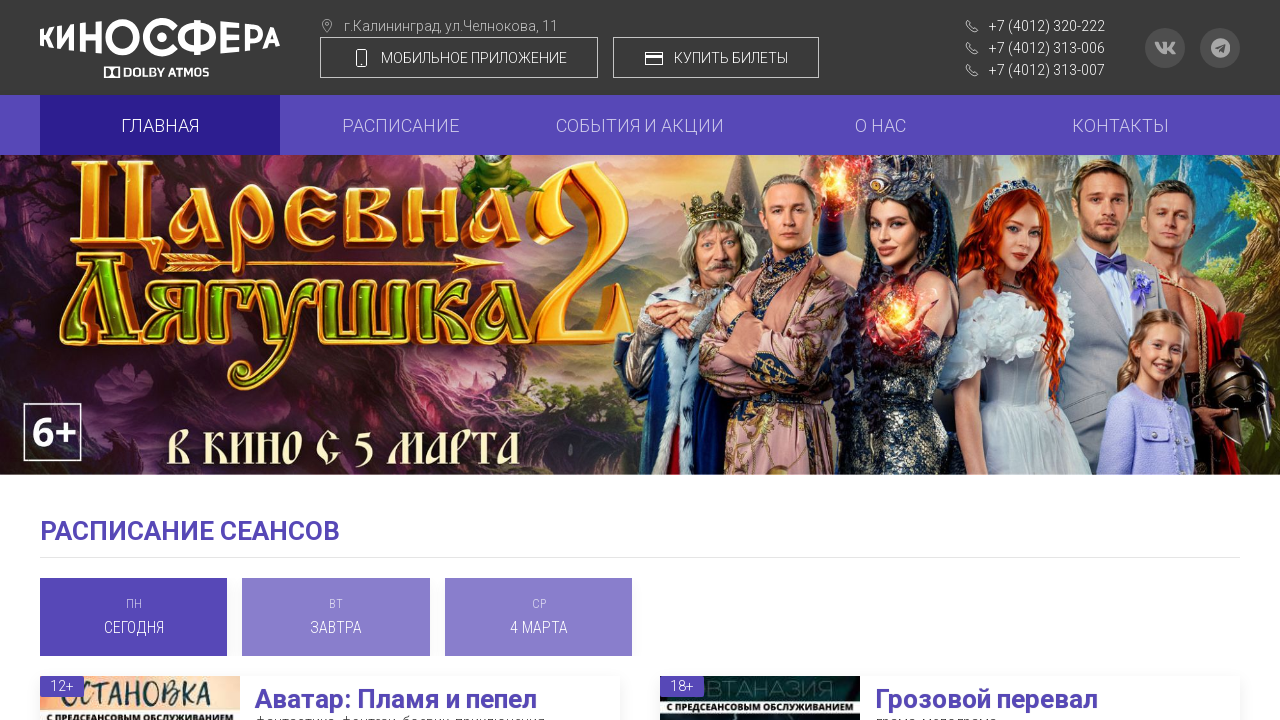

Navigated to homepage https://kinosfera.info/
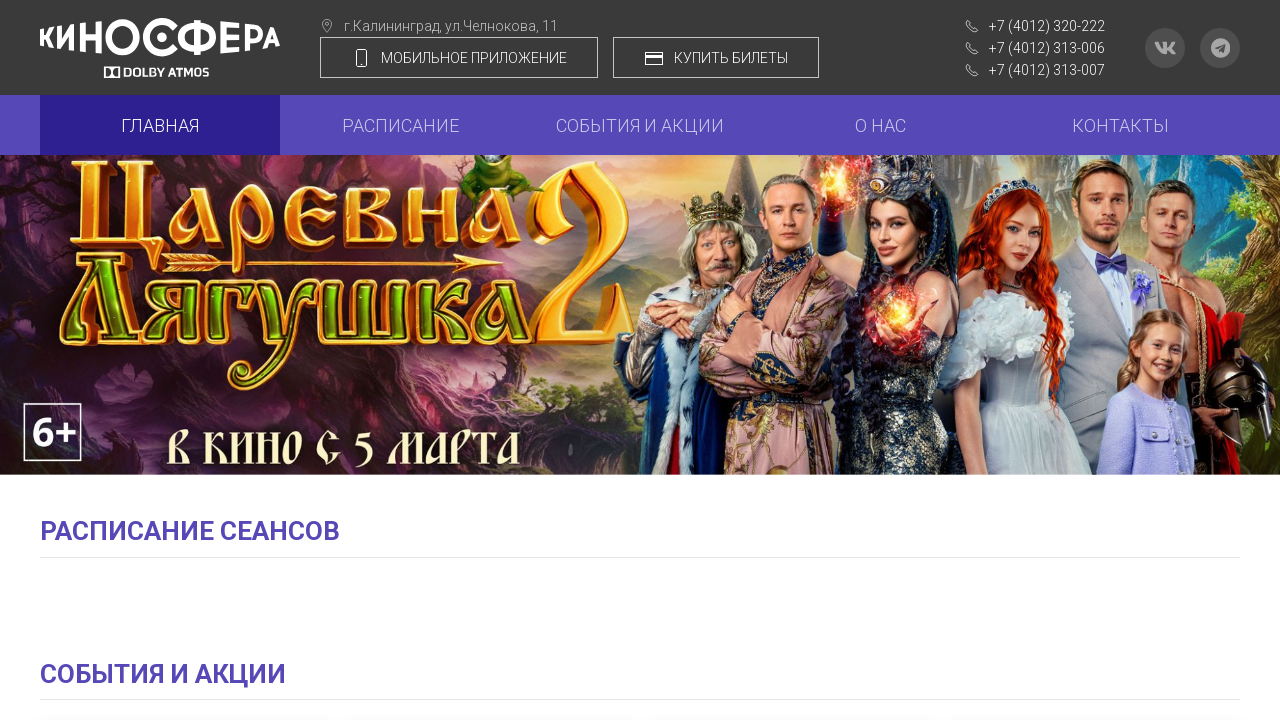

Verified page title equals 'Главная'
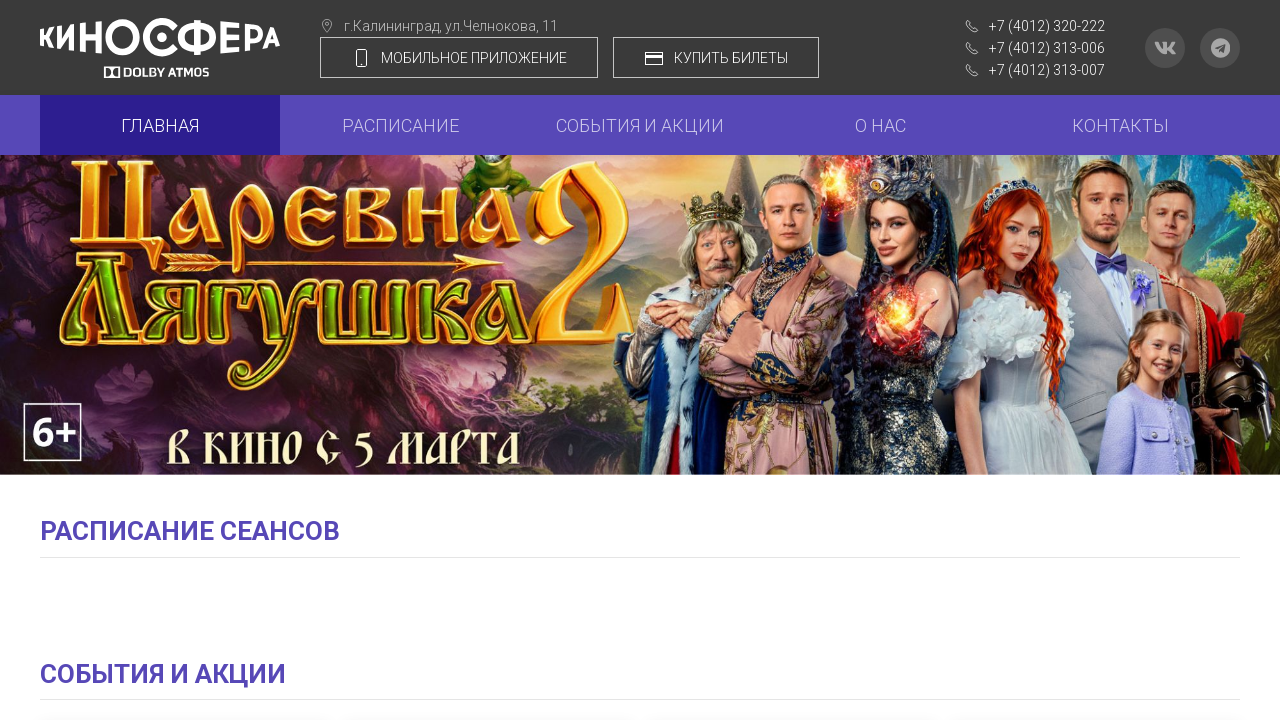

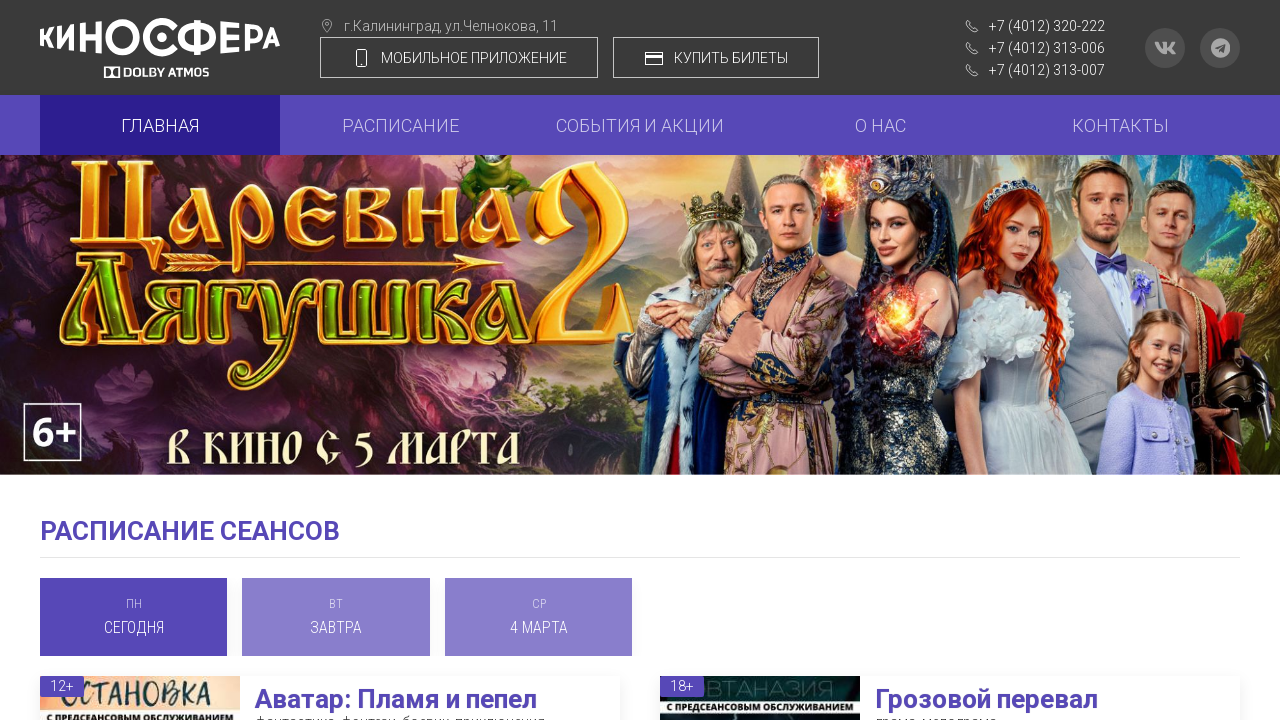